Tests that entered text is trimmed when editing a todo item

Starting URL: https://demo.playwright.dev/todomvc

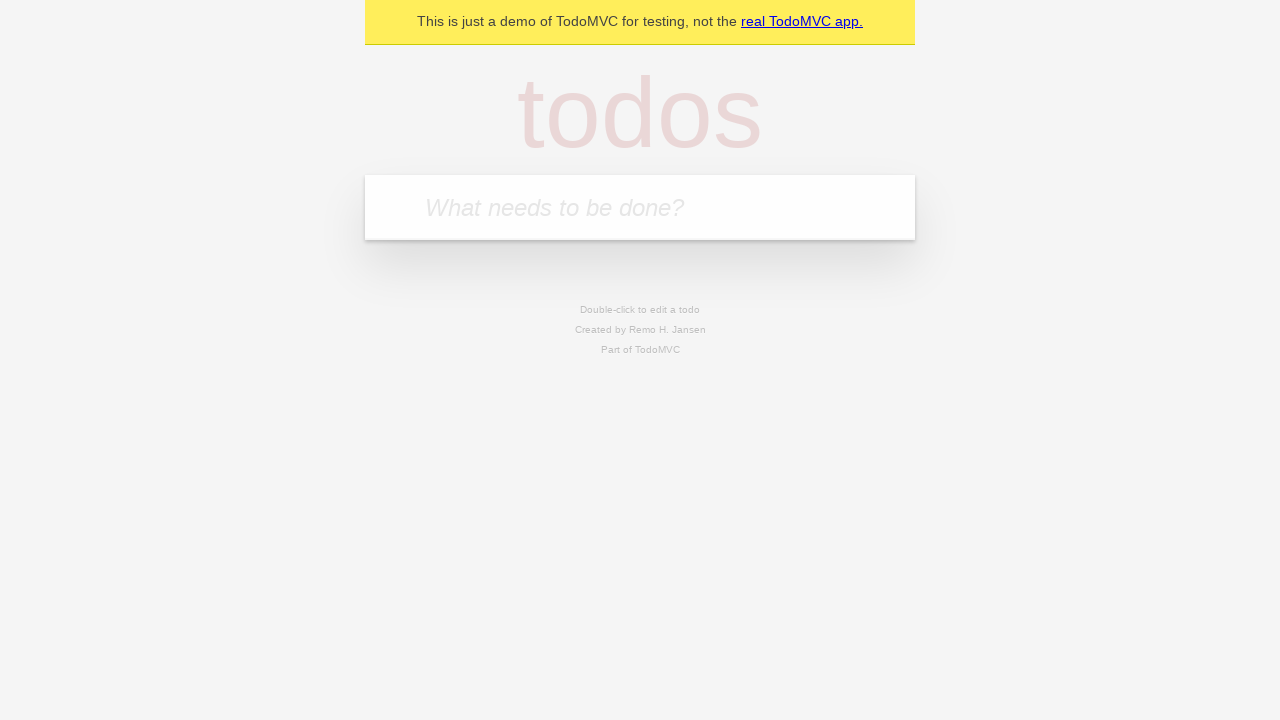

Filled todo input with 'buy some cheese' on internal:attr=[placeholder="What needs to be done?"i]
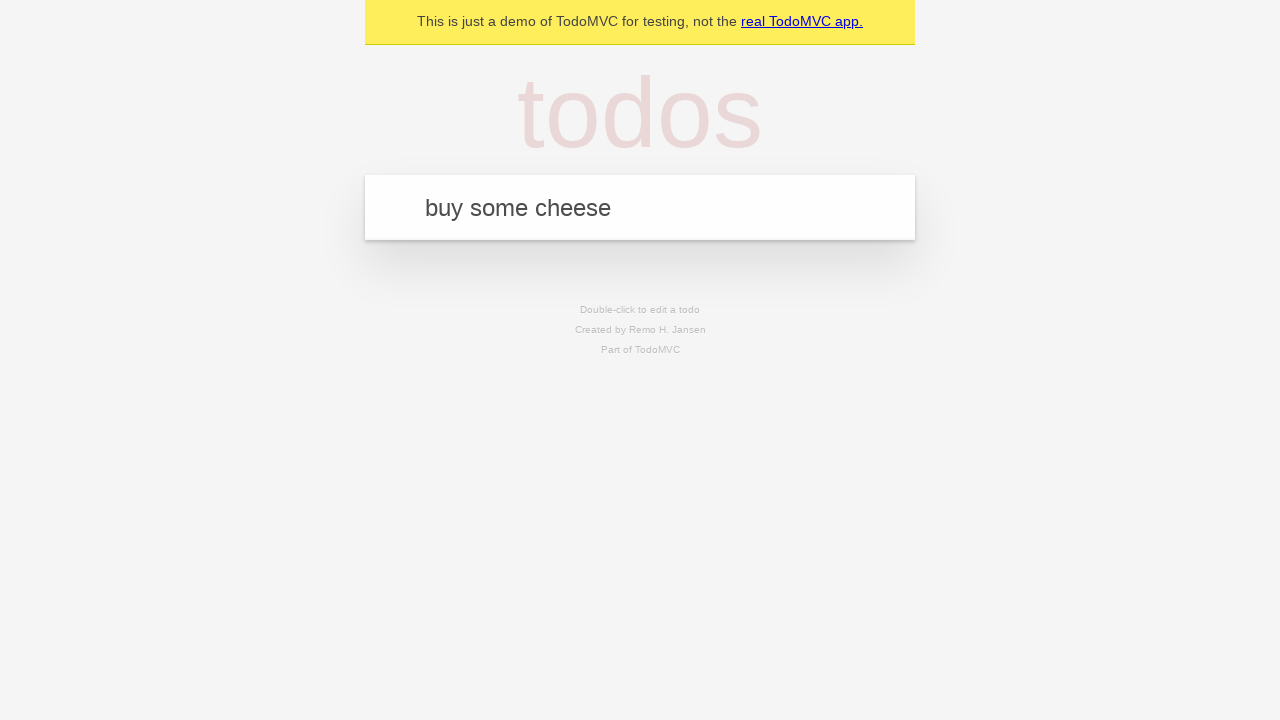

Pressed Enter to add first todo on internal:attr=[placeholder="What needs to be done?"i]
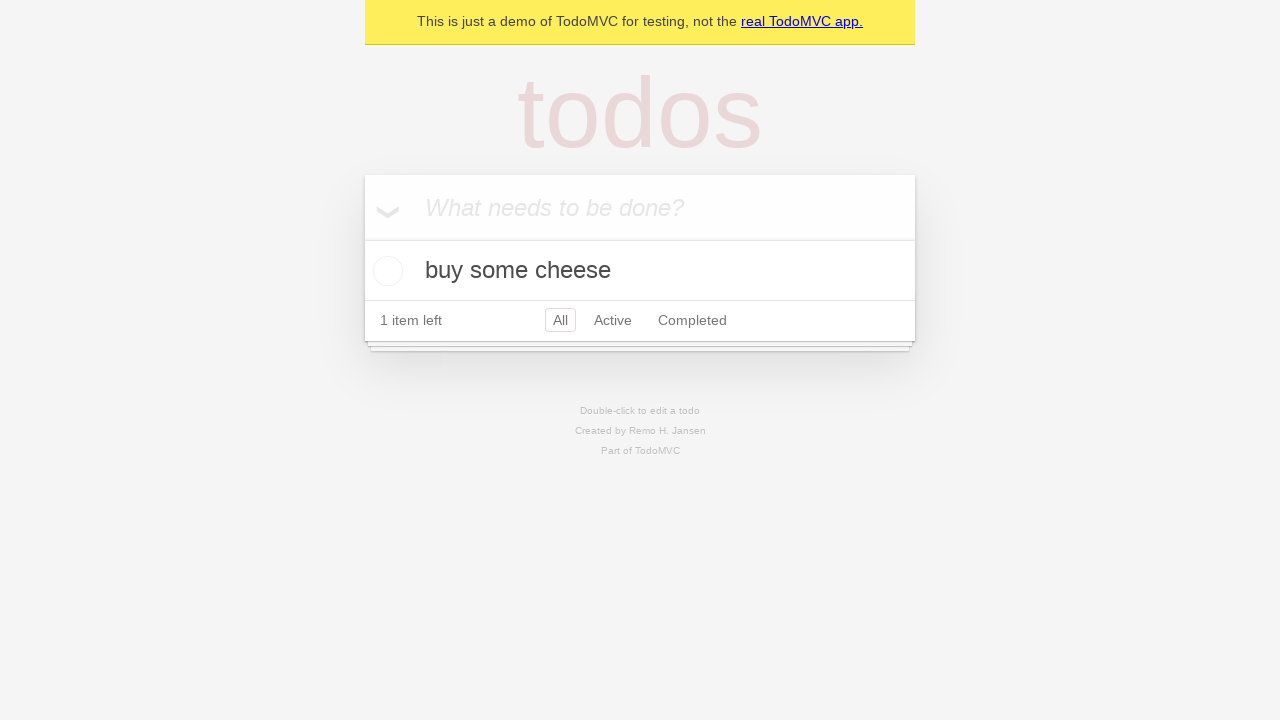

Filled todo input with 'feed the cat' on internal:attr=[placeholder="What needs to be done?"i]
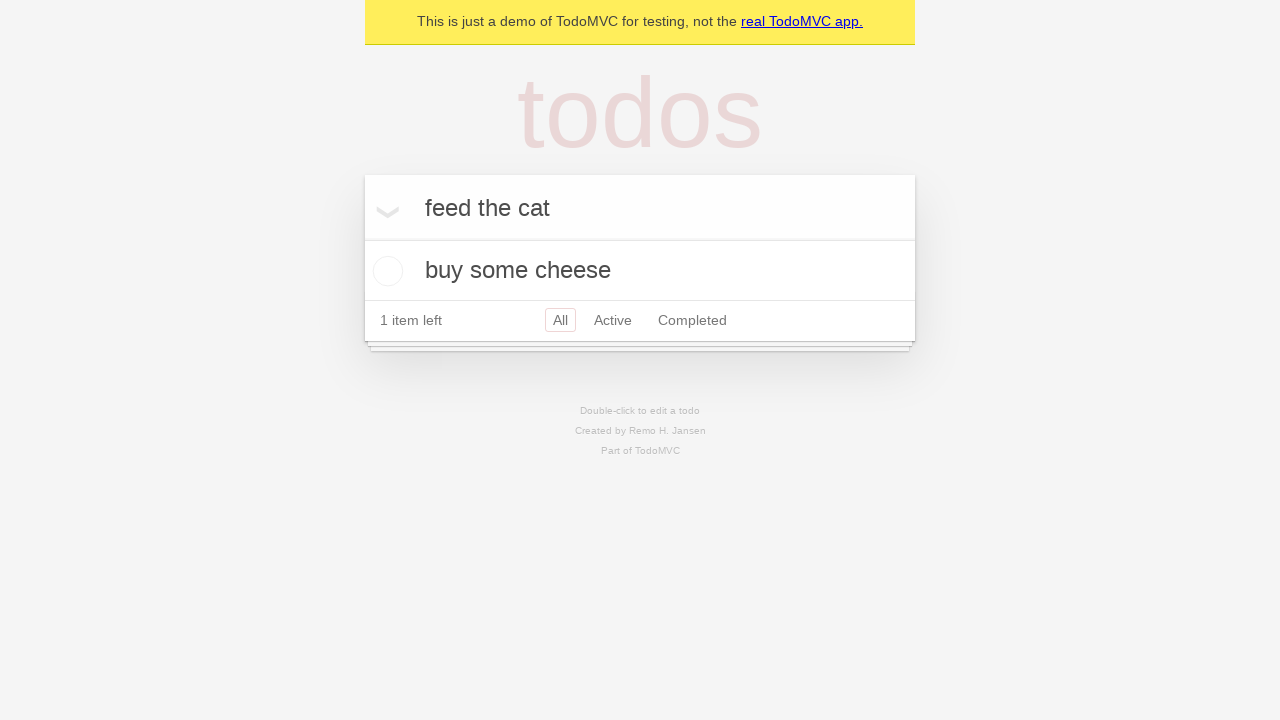

Pressed Enter to add second todo on internal:attr=[placeholder="What needs to be done?"i]
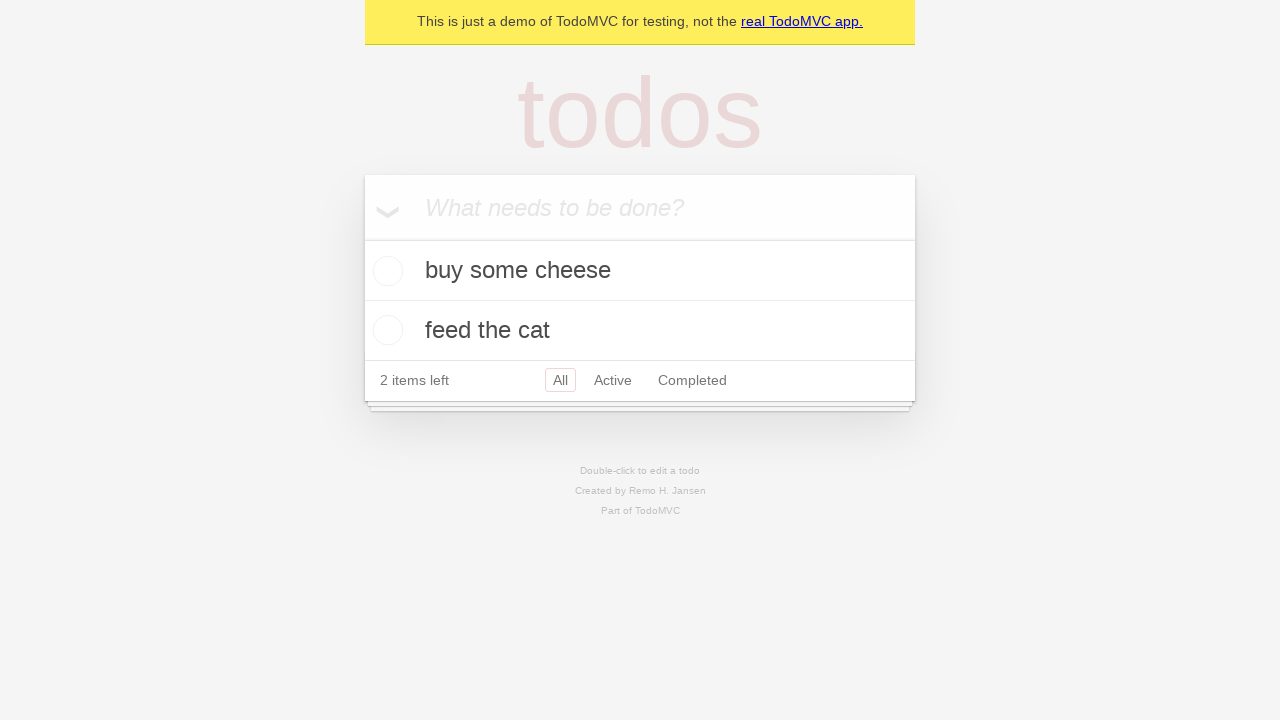

Filled todo input with 'book a doctors appointment' on internal:attr=[placeholder="What needs to be done?"i]
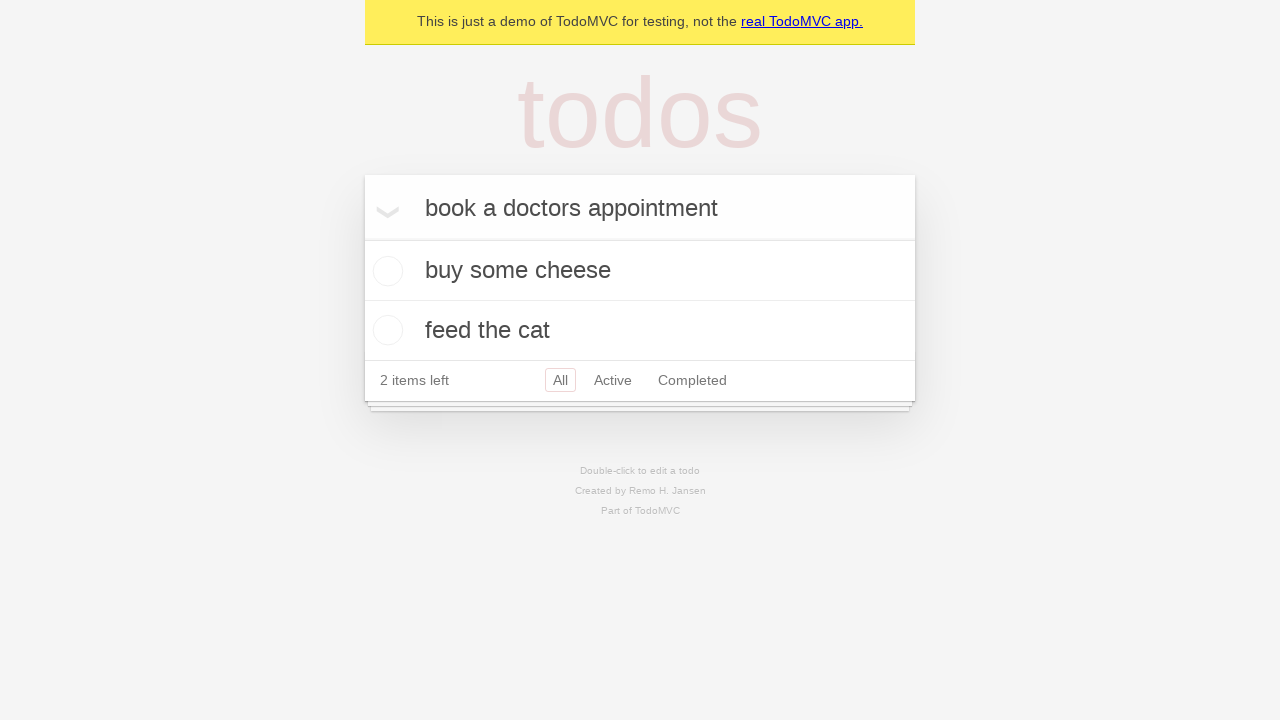

Pressed Enter to add third todo on internal:attr=[placeholder="What needs to be done?"i]
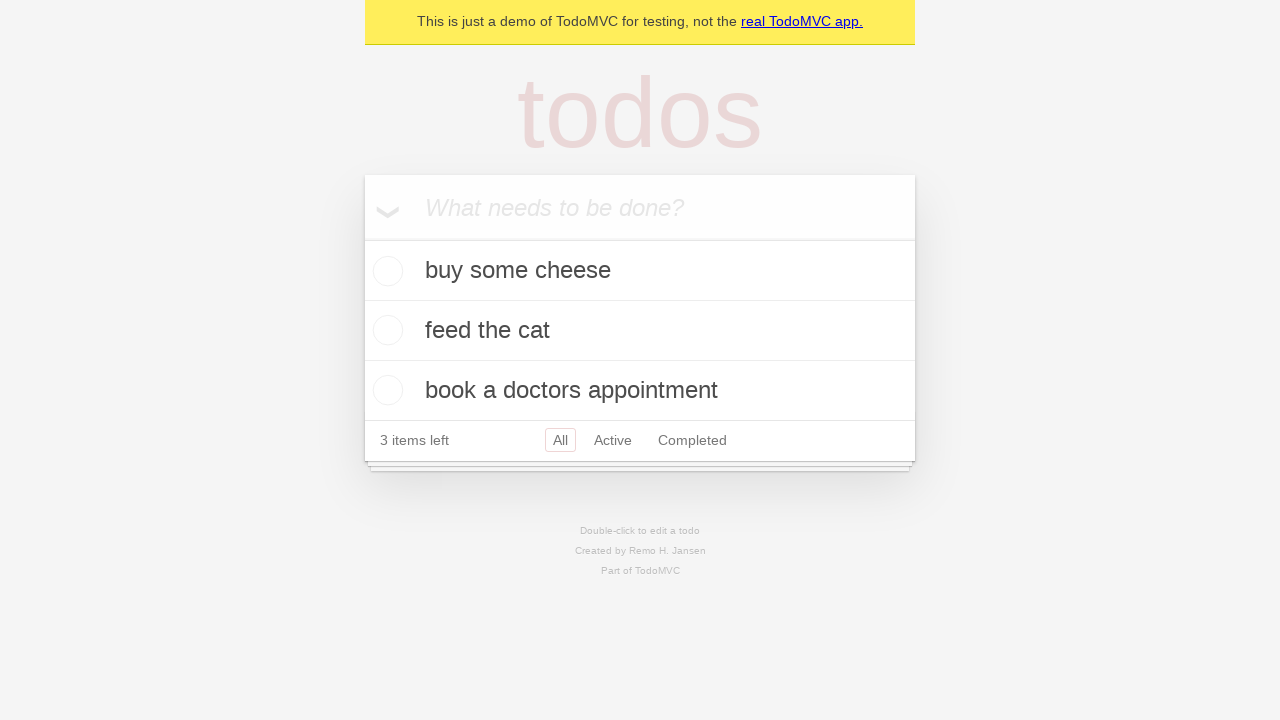

Double-clicked second todo item to enter edit mode at (640, 331) on internal:testid=[data-testid="todo-item"s] >> nth=1
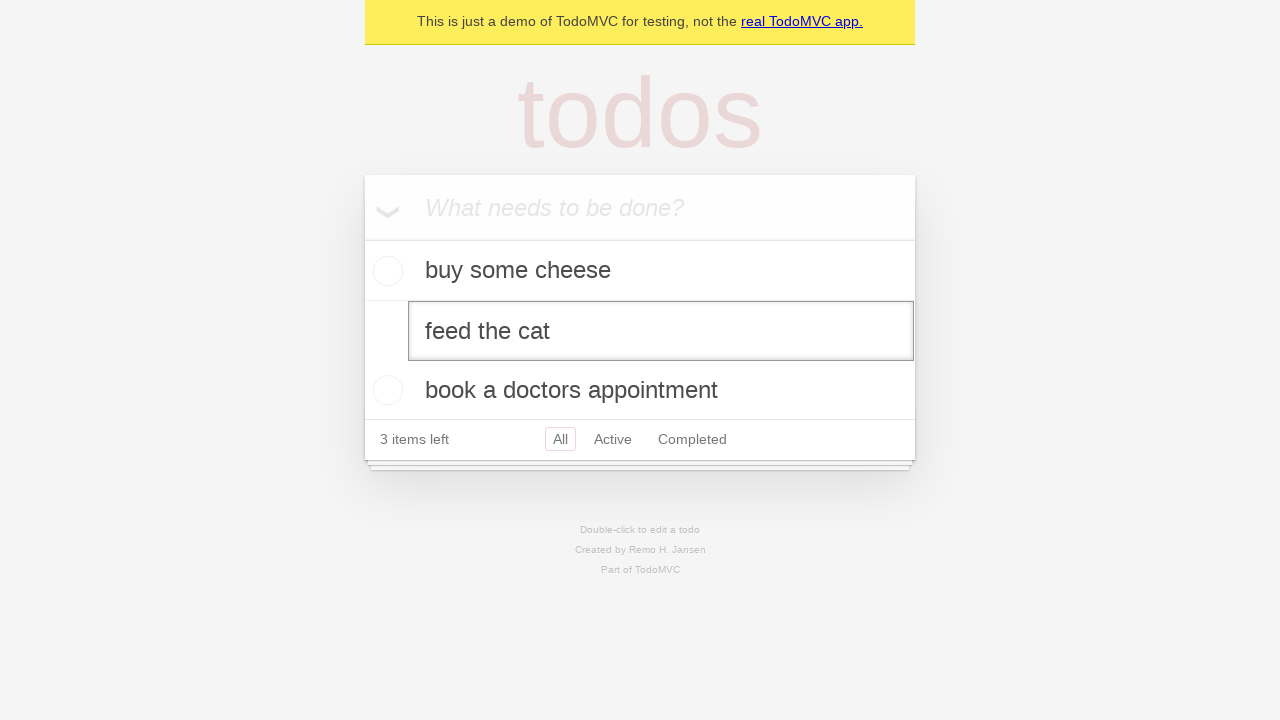

Filled edit textbox with text containing leading and trailing spaces: '    buy some sausages    ' on internal:testid=[data-testid="todo-item"s] >> nth=1 >> internal:role=textbox[nam
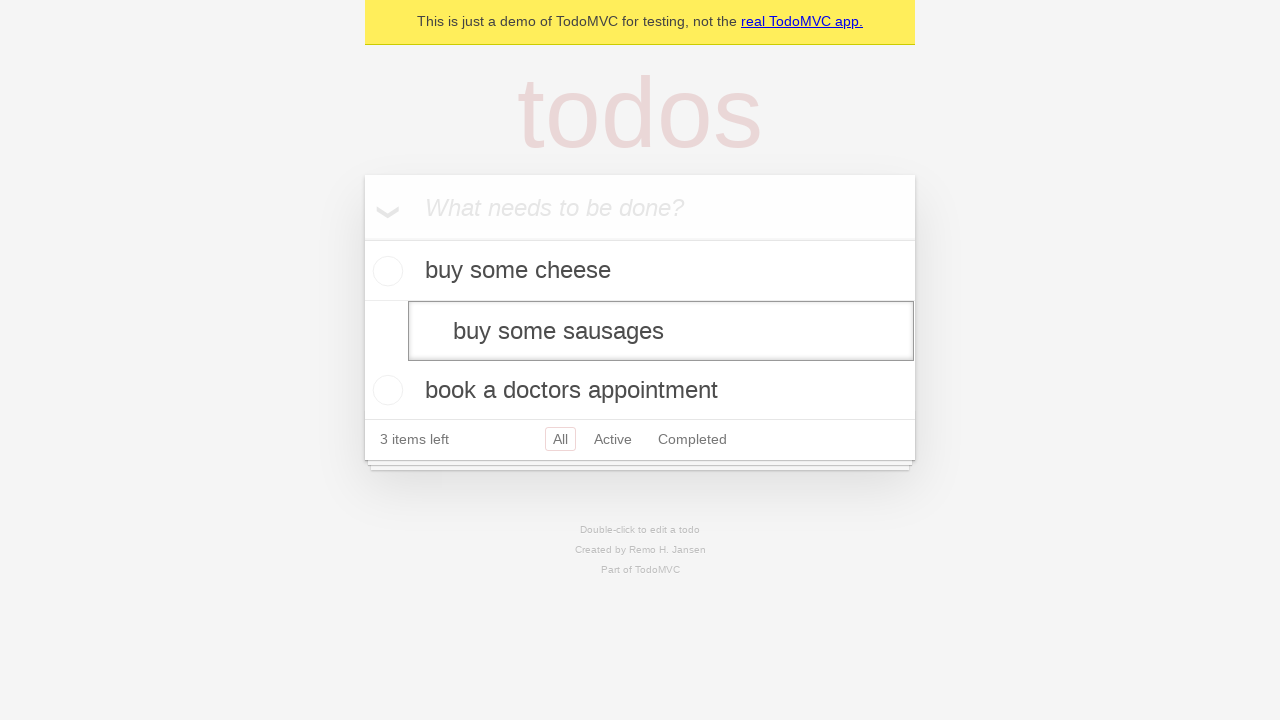

Pressed Enter to save edited todo, expecting text to be trimmed on internal:testid=[data-testid="todo-item"s] >> nth=1 >> internal:role=textbox[nam
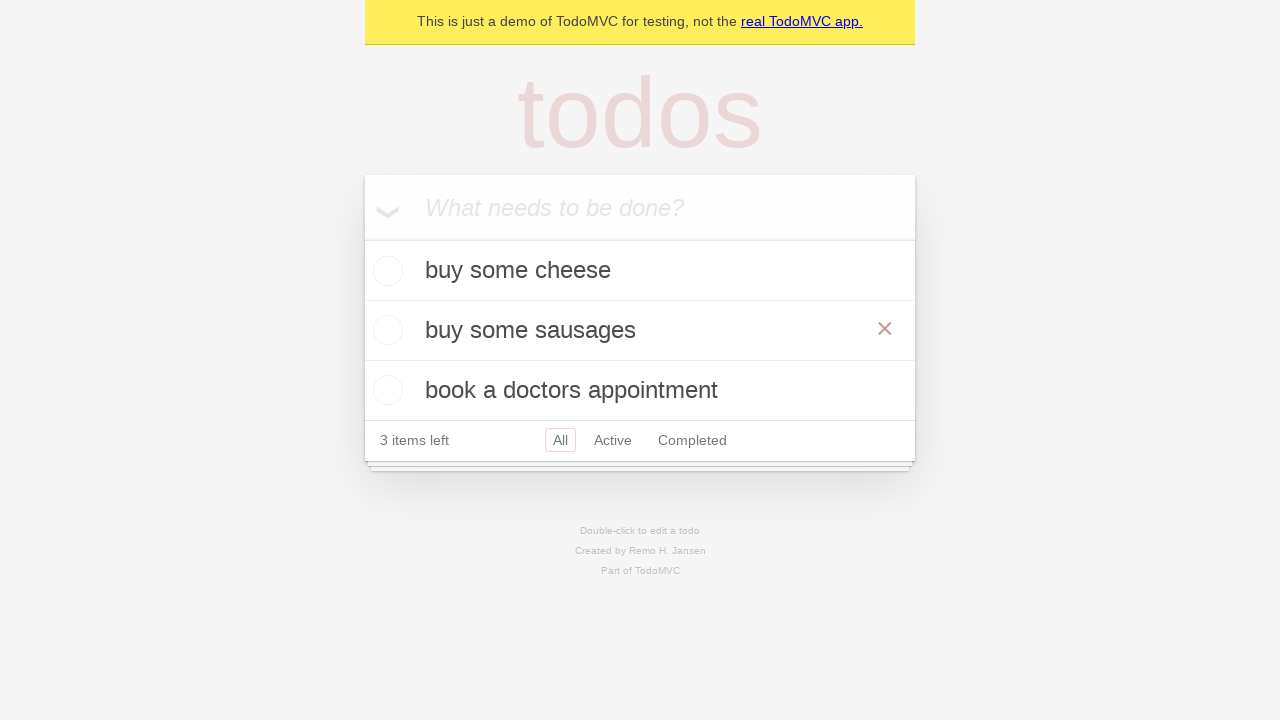

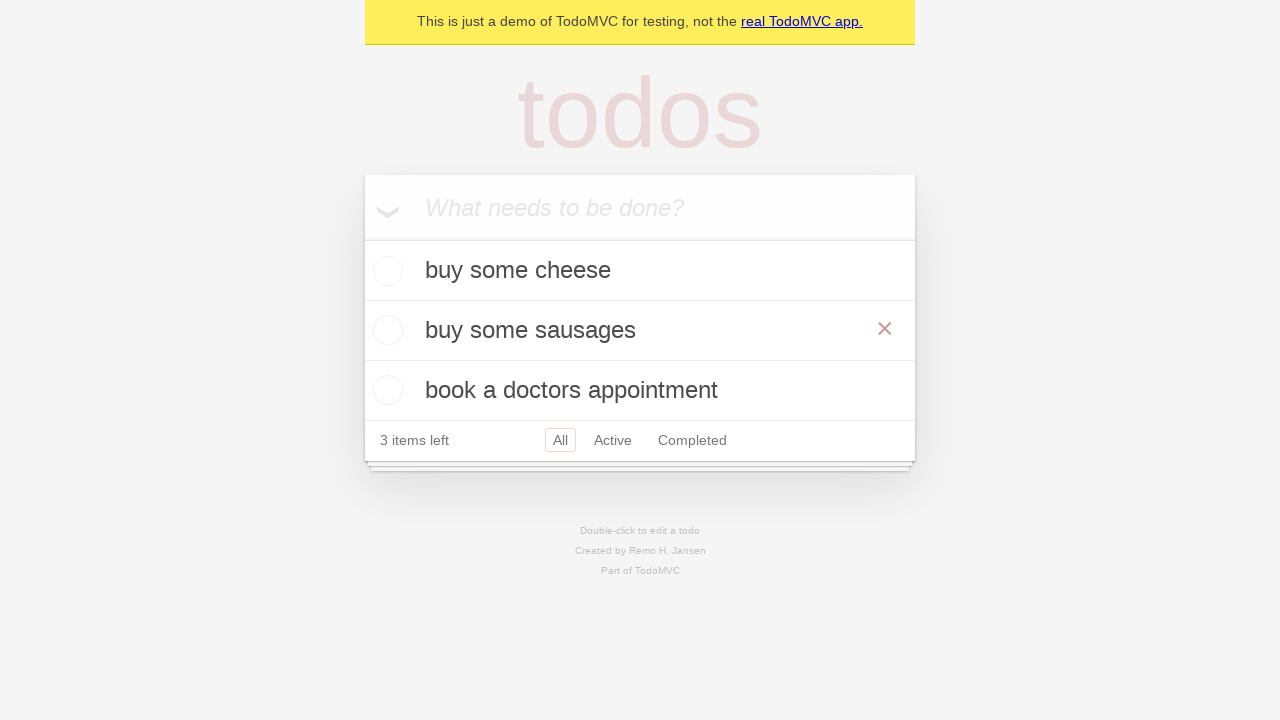